Tests a comprehensive form by filling out personal information including name, email, phone, address, date of birth, gender selection, and checkbox agreement

Starting URL: https://letcode.in/forms

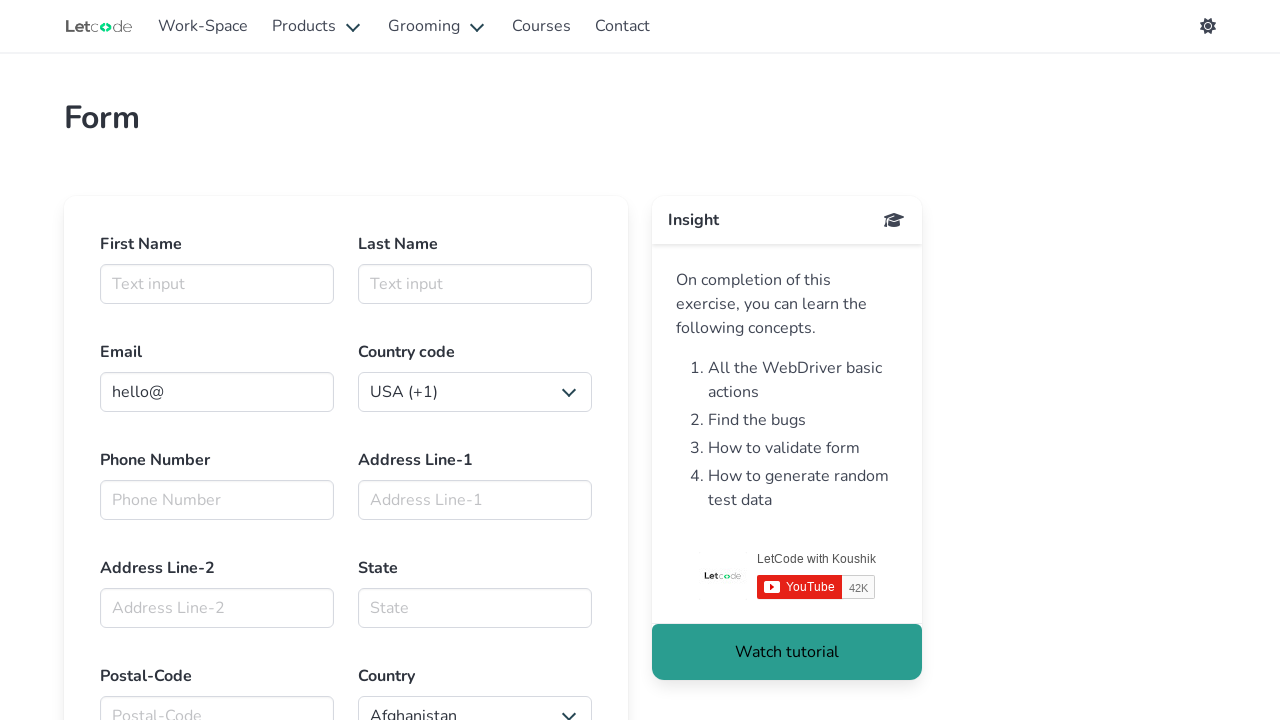

Filled first name field with 'Dharshini' on #firstname
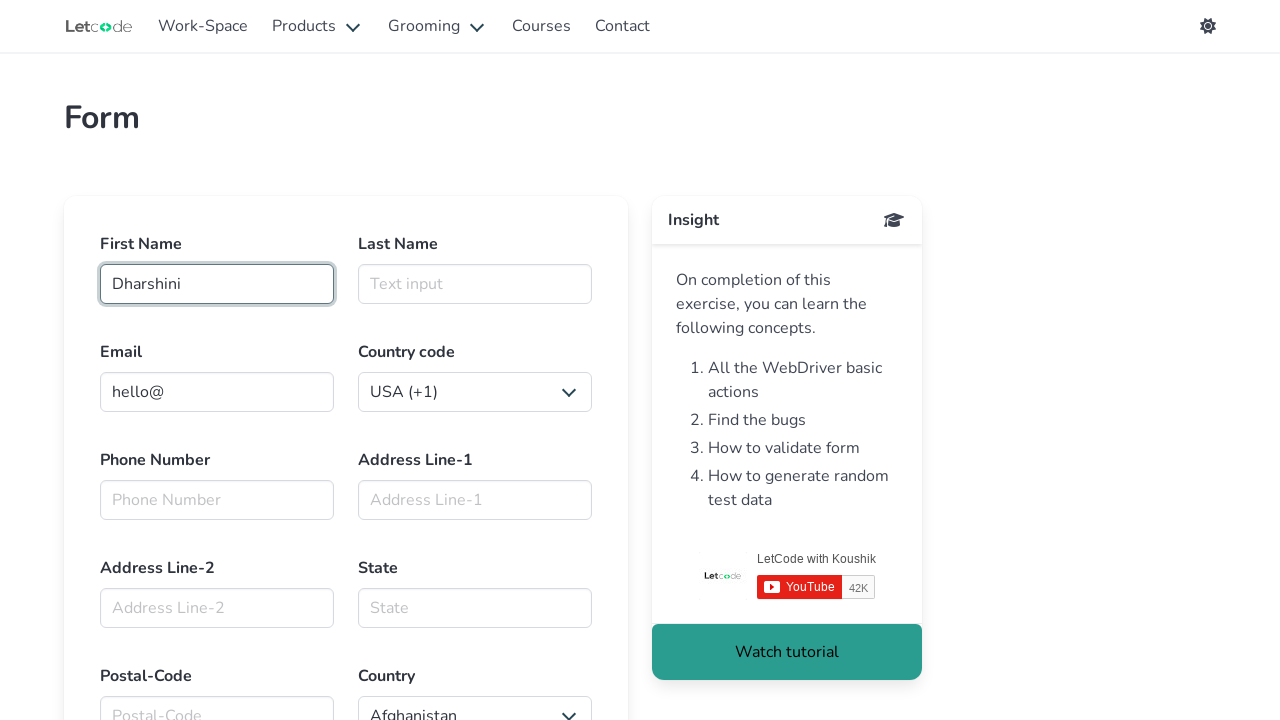

Filled last name field with 'Jeyachandran' on #lasttname
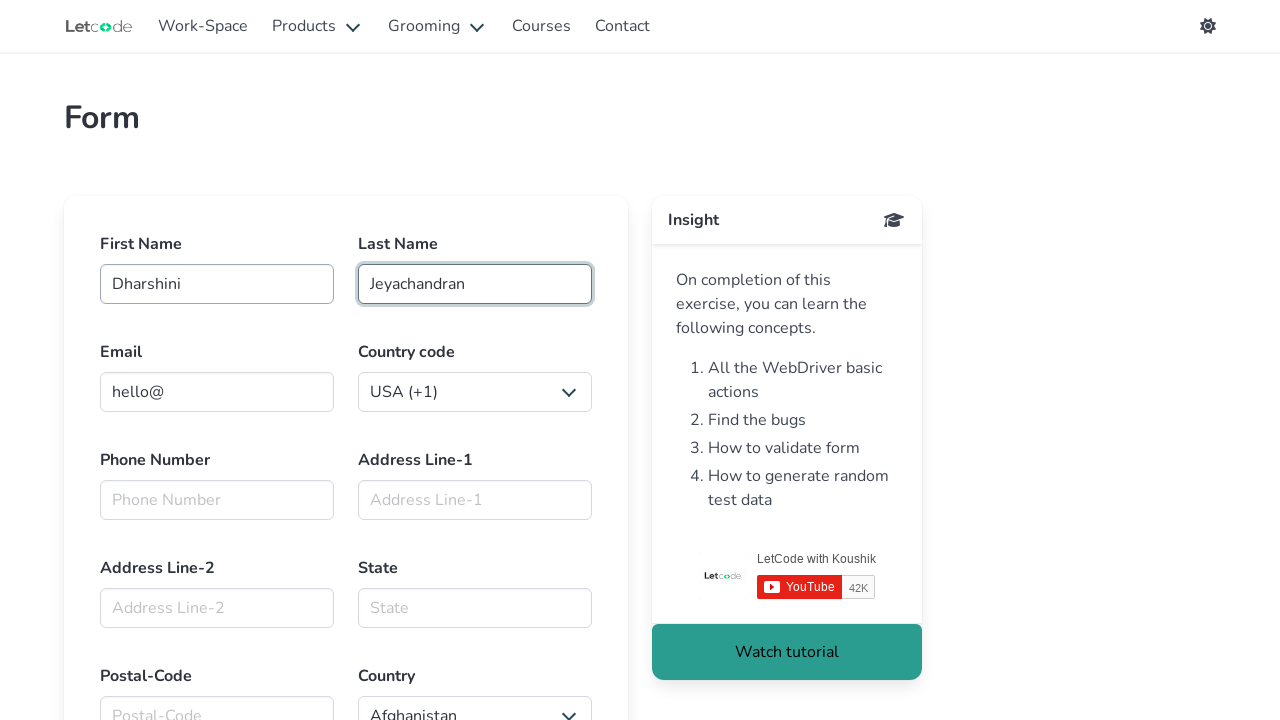

Filled email field with 'hello@gmail.com' on internal:role=textbox[name="Email input"i]
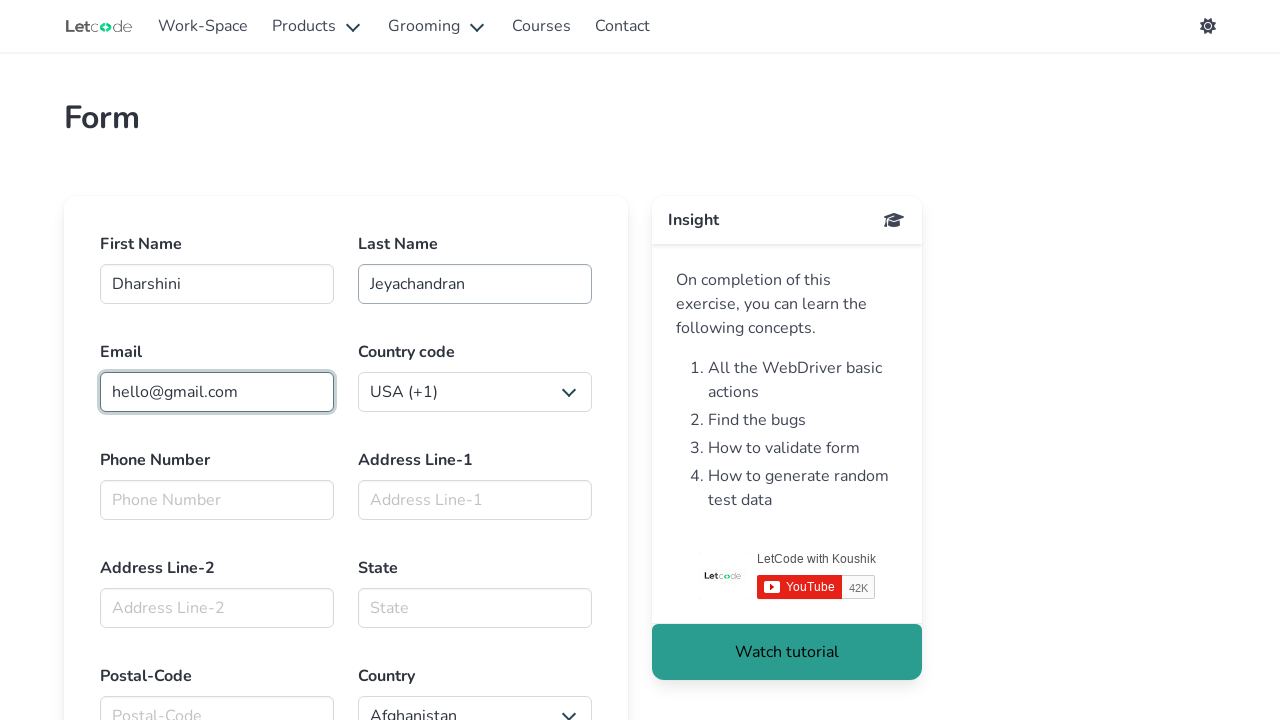

Filled phone number field with '01234567798' on internal:role=textbox[name="Phone Number"i]
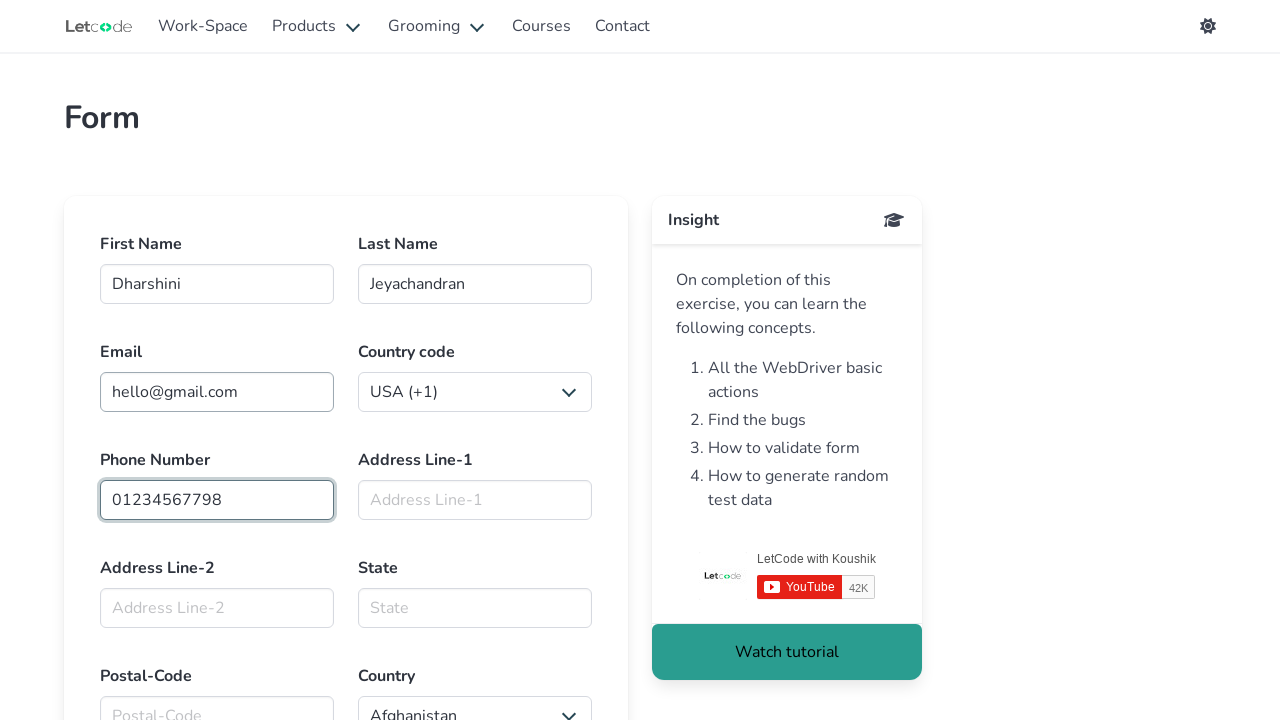

Filled address line 1 with 'P Sherman,43 Wallaby Way' on internal:role=textbox[name="Address Line-1"i]
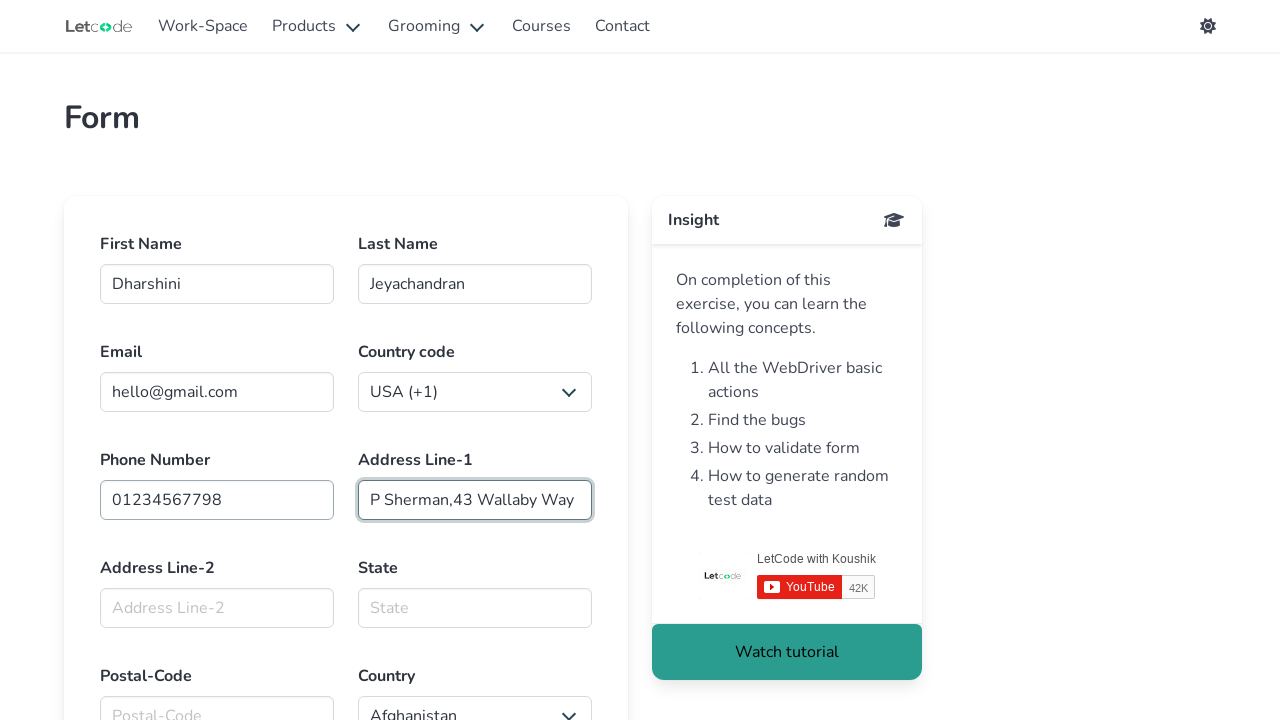

Filled address line 2 with 'Sydney' on internal:role=textbox[name="Address Line-2"i]
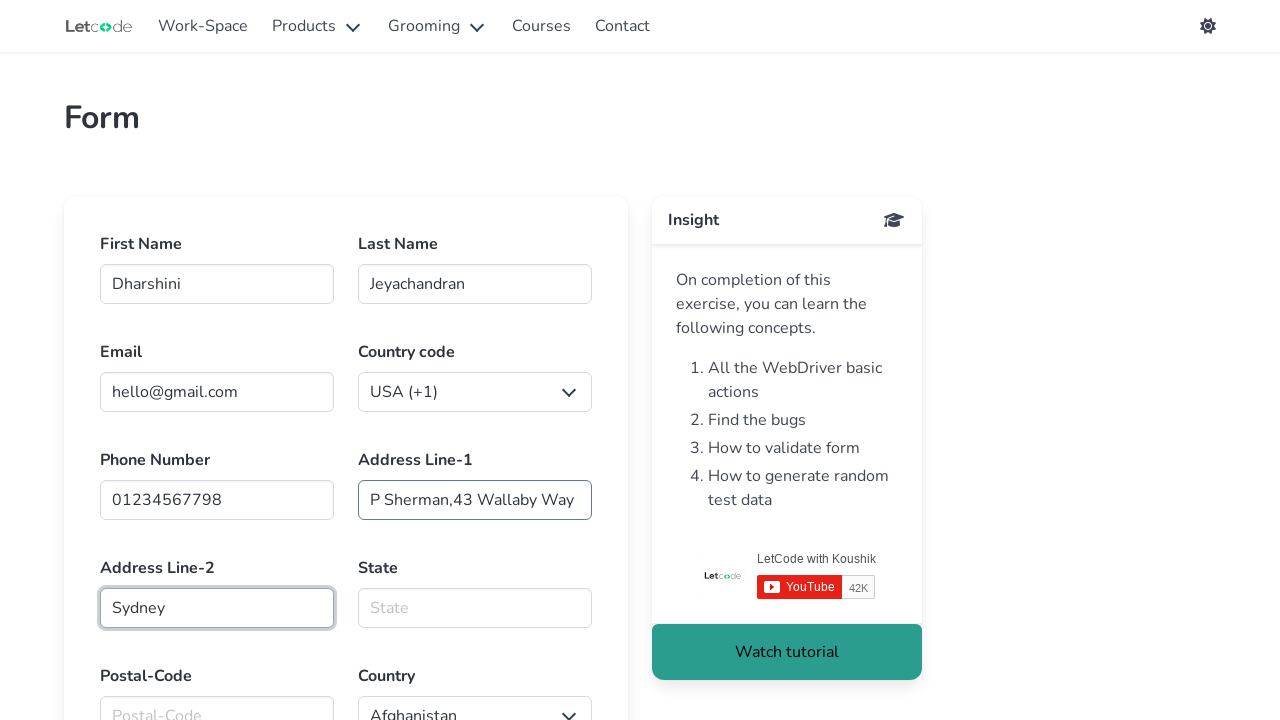

Filled state field with 'Sydneyy' on internal:role=textbox[name="State"i]
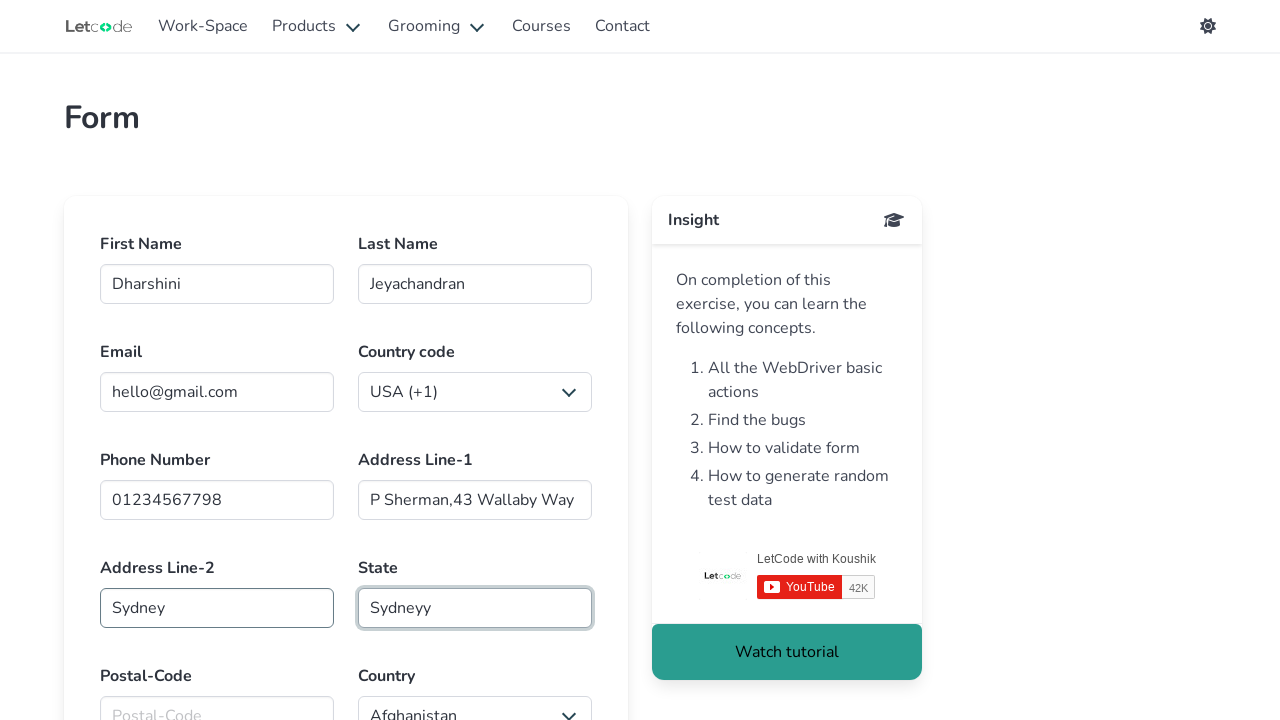

Filled postal code field with '7000' on internal:role=textbox[name="Postal-Code"i]
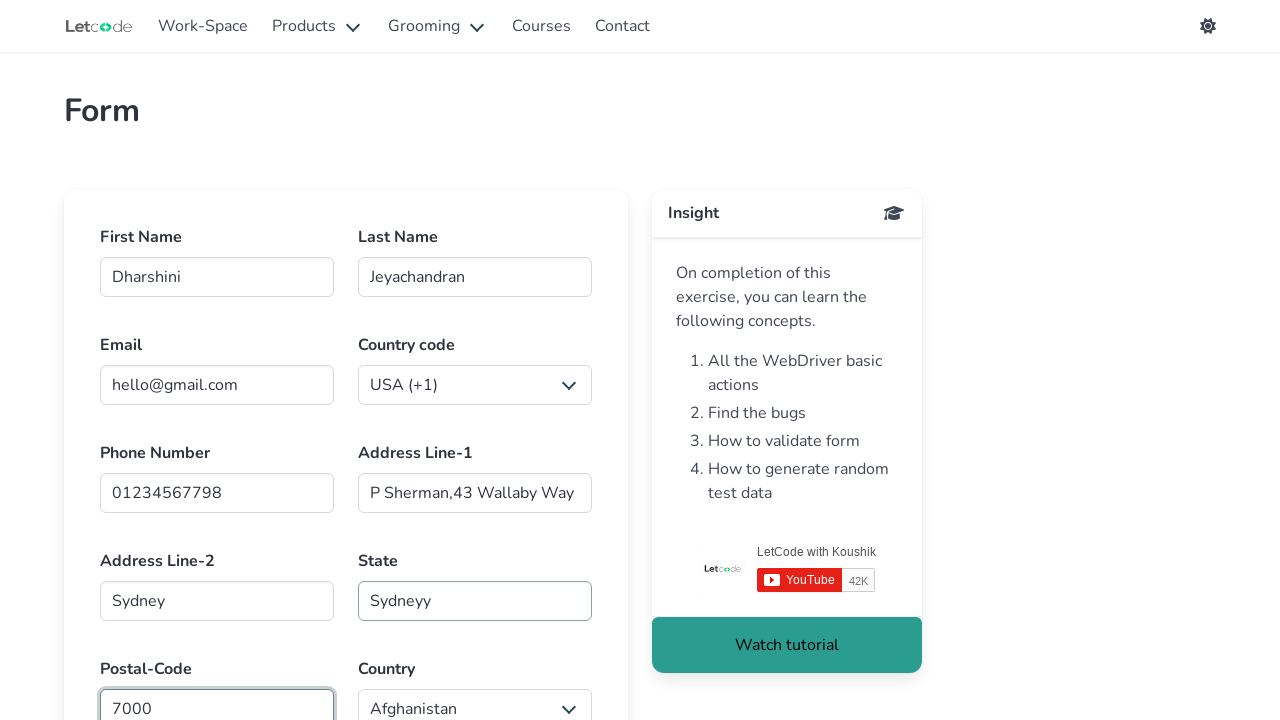

Filled date of birth field with '1995-07-15' on #Date
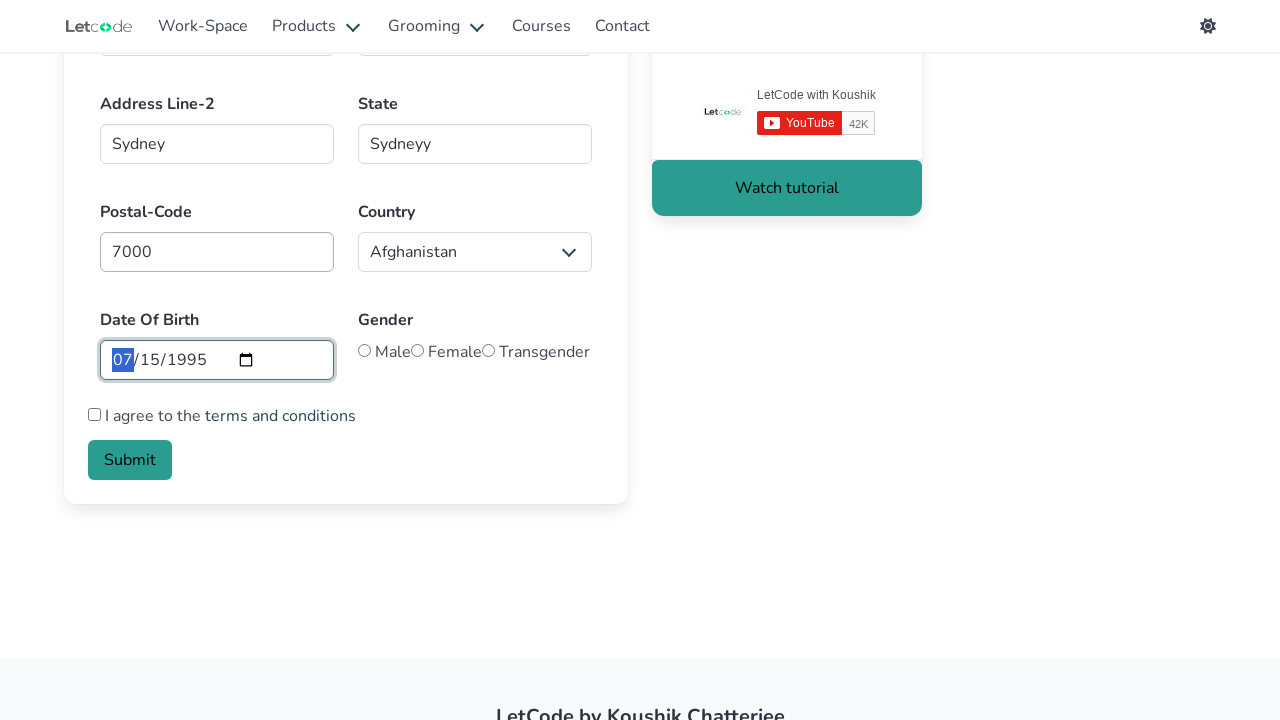

Selected female gender radio button at (418, 350) on internal:role=radio[name="female"i]
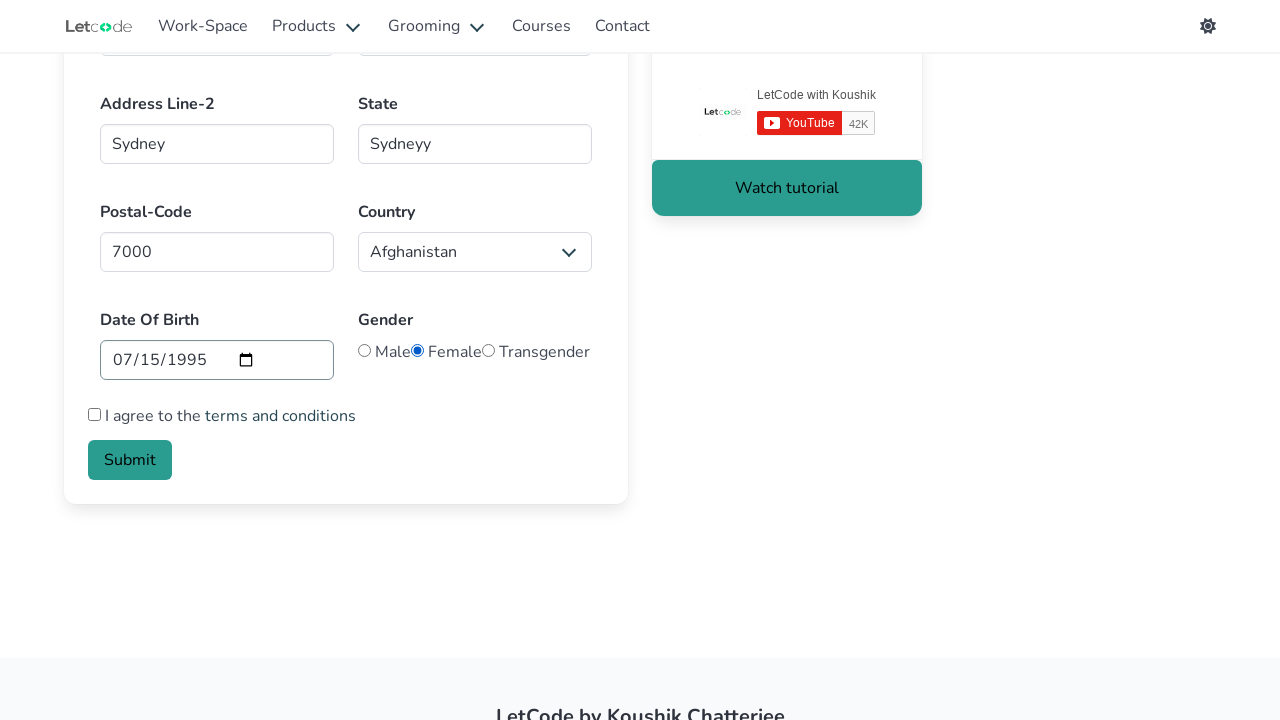

Checked terms and conditions checkbox at (94, 414) on input[type="checkbox"]
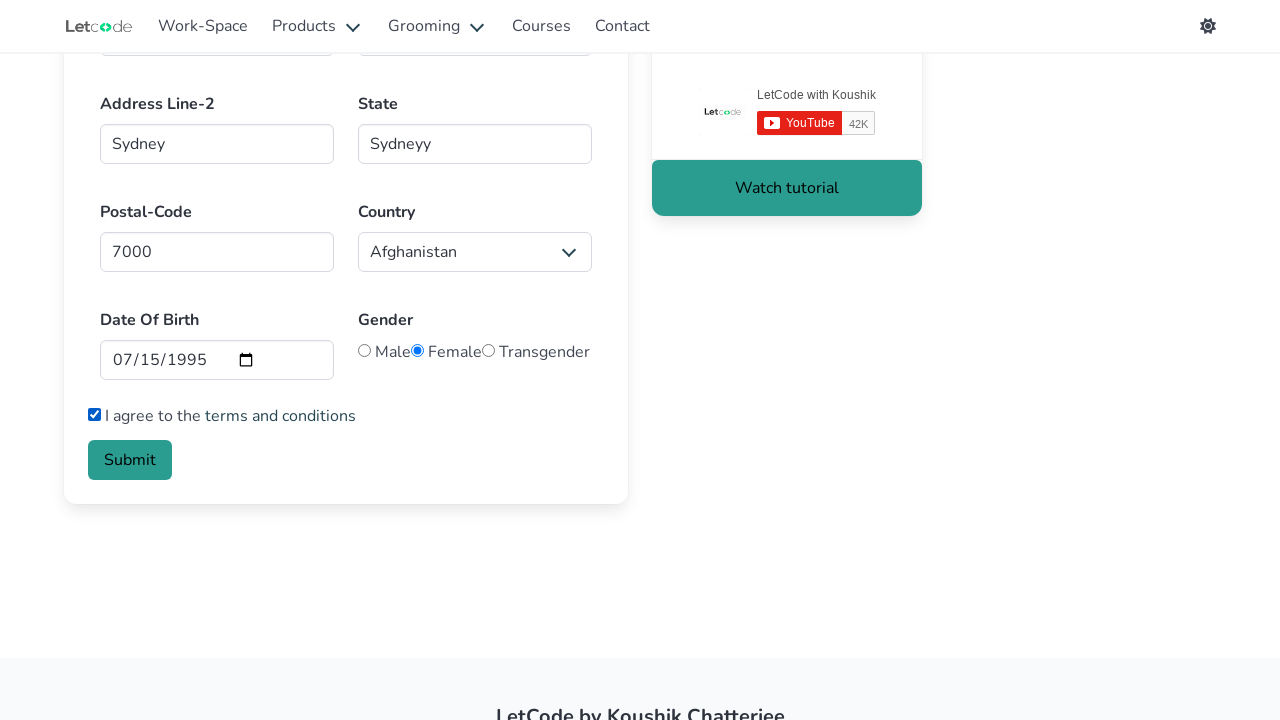

Clicked submit button to submit the form at (130, 460) on internal:role=button[name="submit"i]
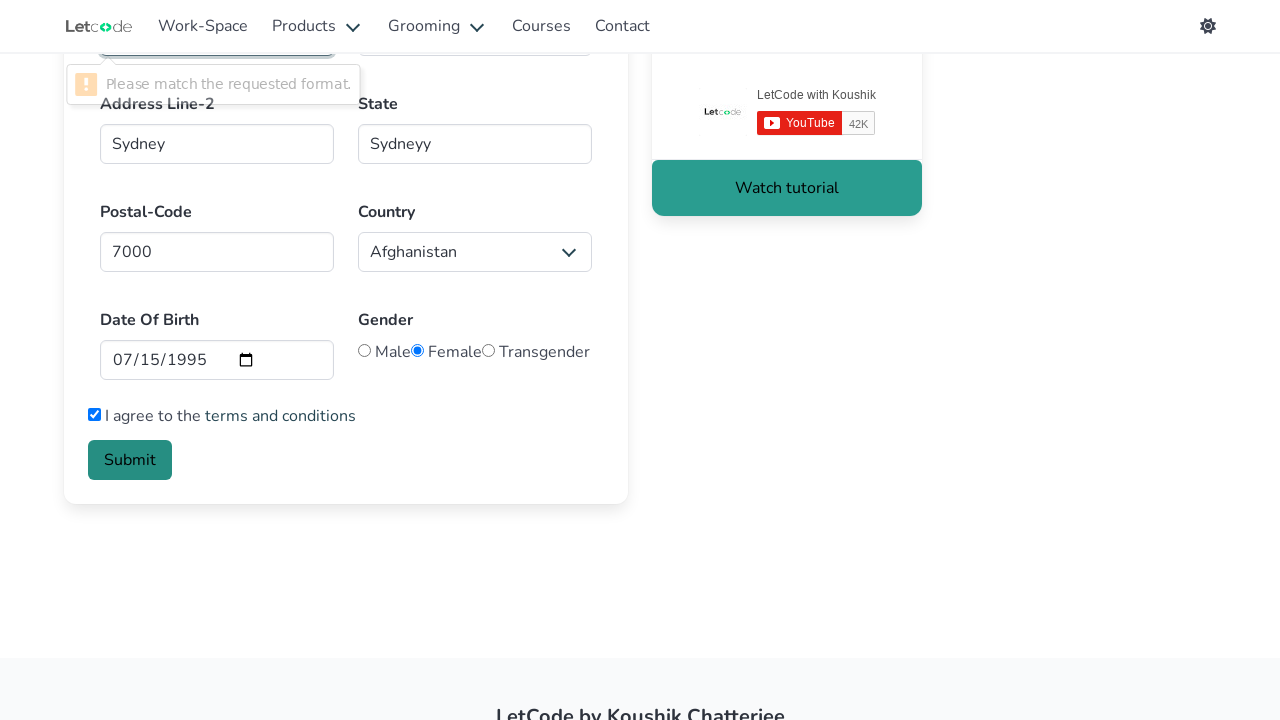

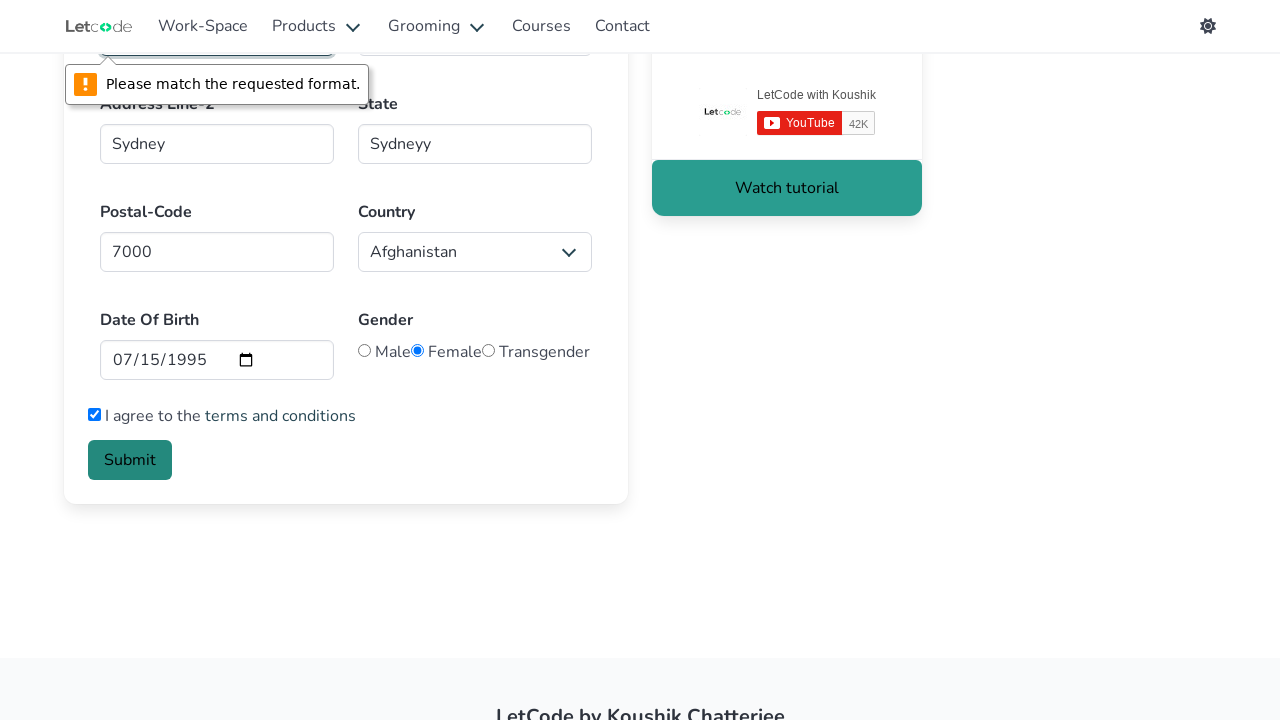